Tests dropdown selection functionality by selecting a day value from a select dropdown element

Starting URL: https://www.lambdatest.com/selenium-playground/select-dropdown-demo

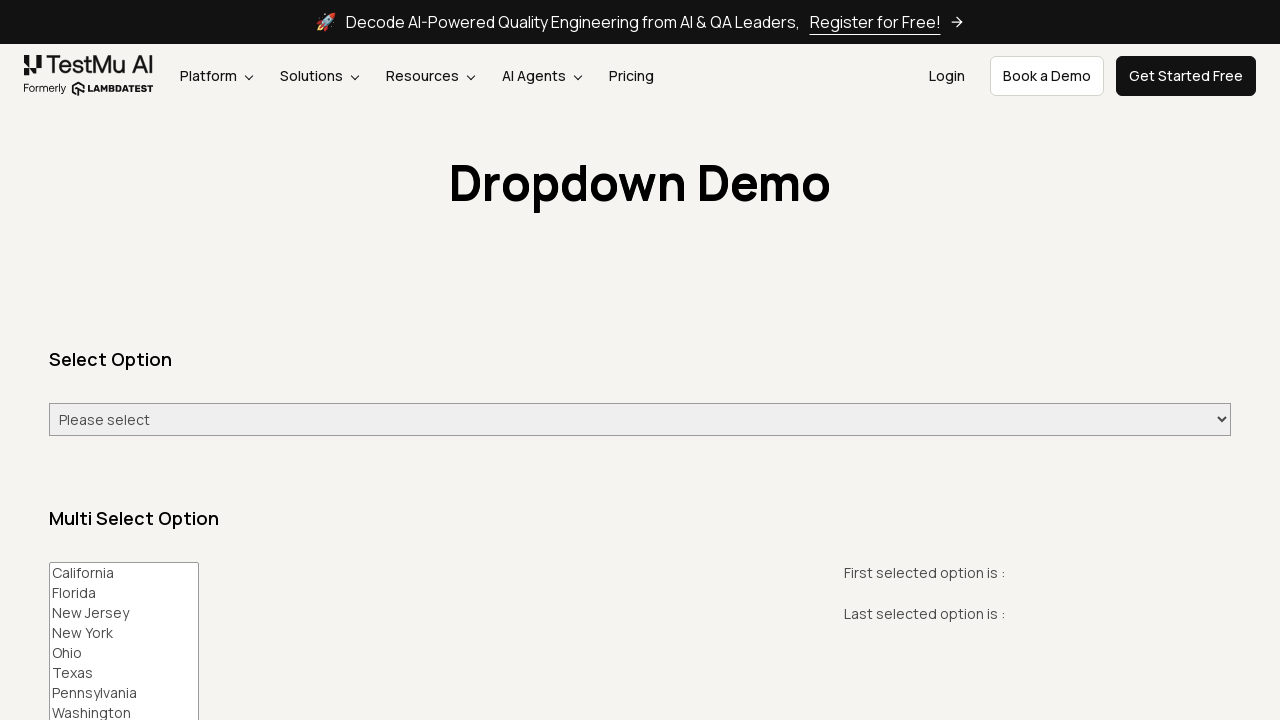

Navigated to select dropdown demo page
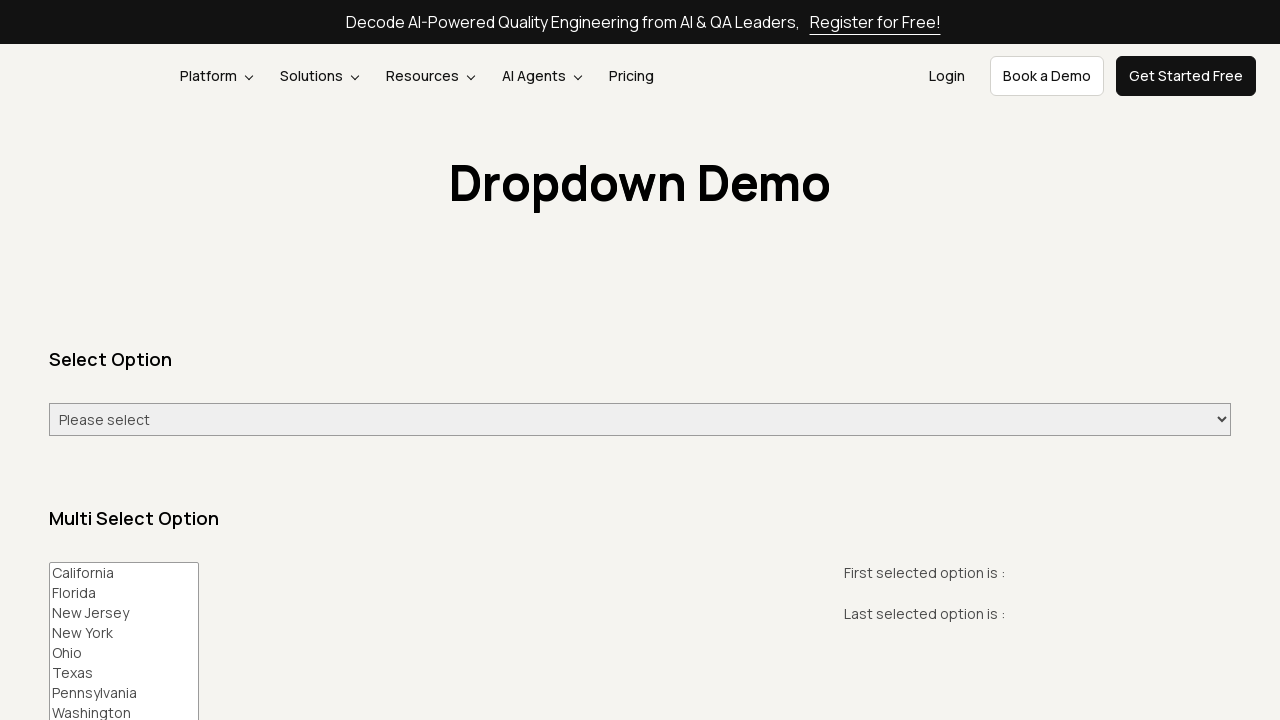

Selected 'Wednesday' from the dropdown on select#select-demo
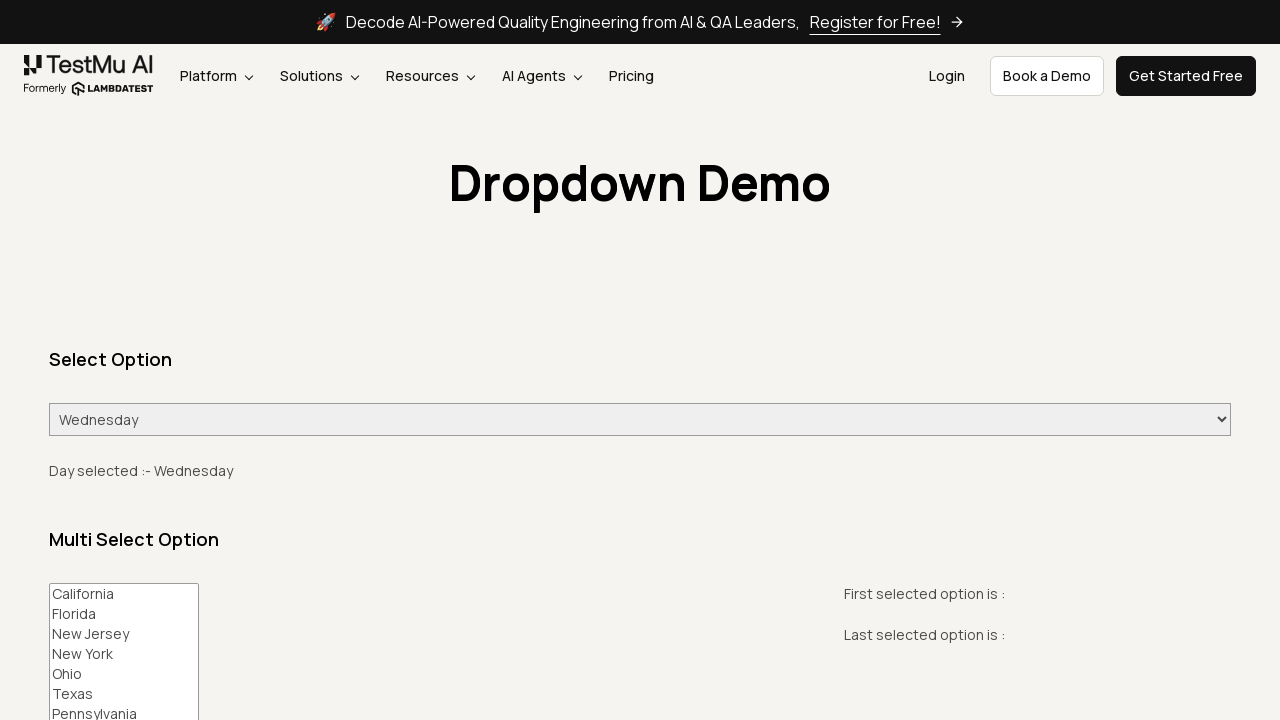

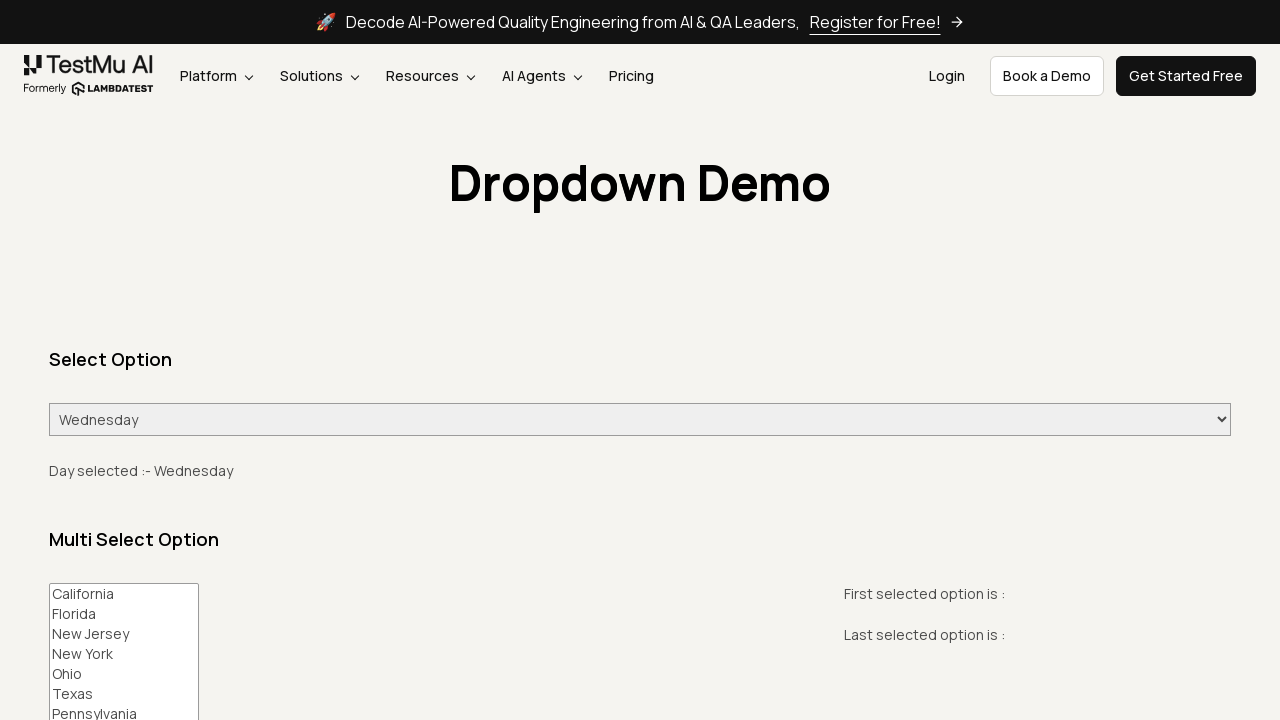